Tests table sorting functionality by clicking on the vegetable/fruit name column header and verifying that the items are displayed in sorted order

Starting URL: https://rahulshettyacademy.com/seleniumPractise/#/offers

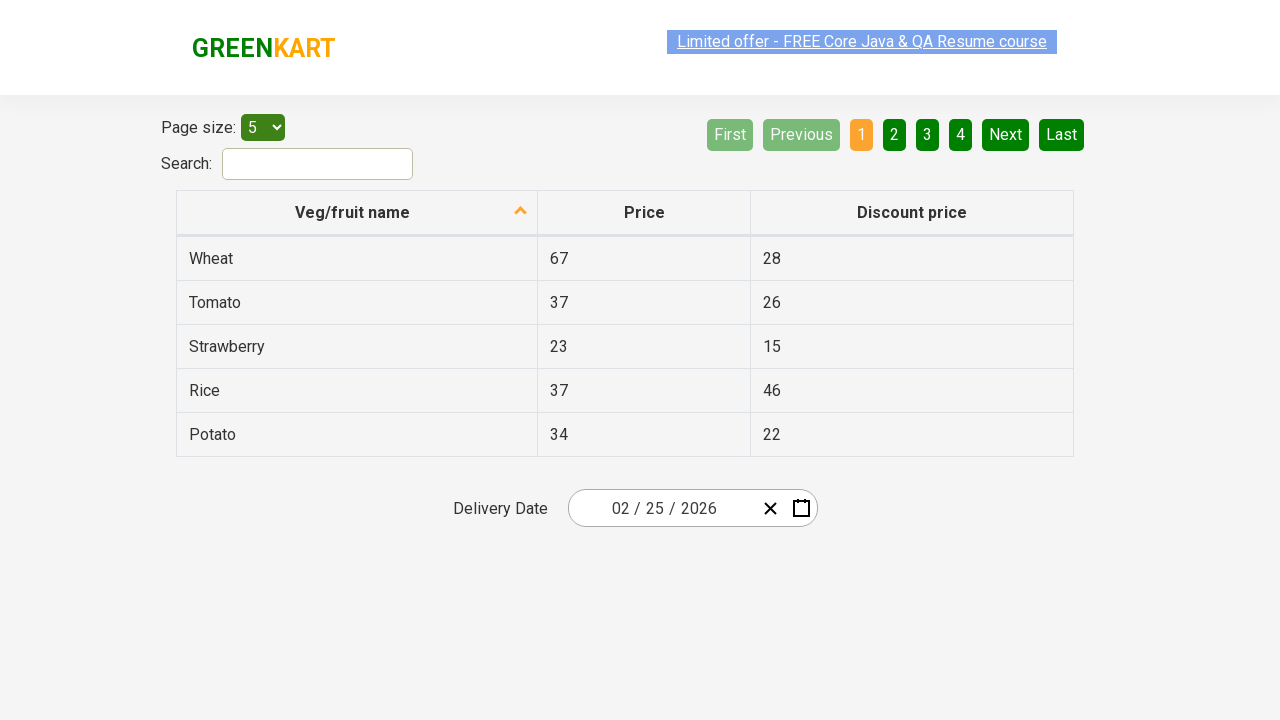

Clicked on 'Veg/fruit name' column header to sort at (353, 212) on xpath=//span[text()='Veg/fruit name']
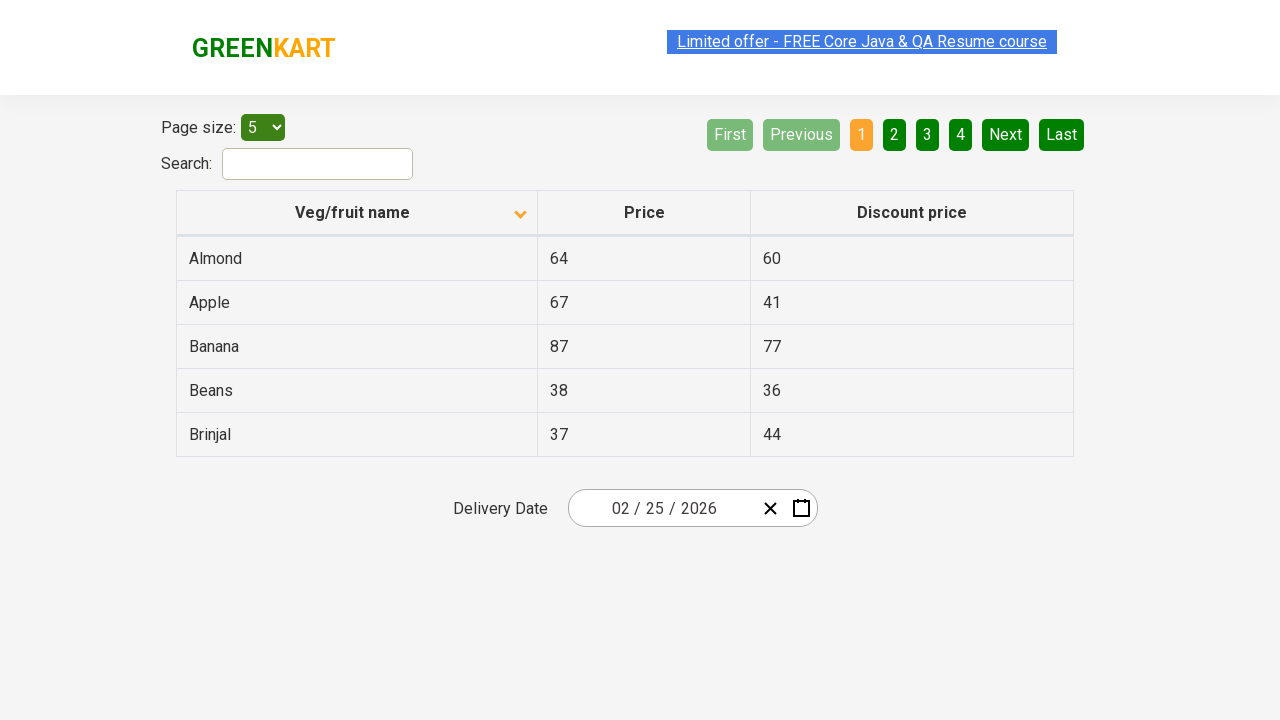

Waited for table sorting to complete
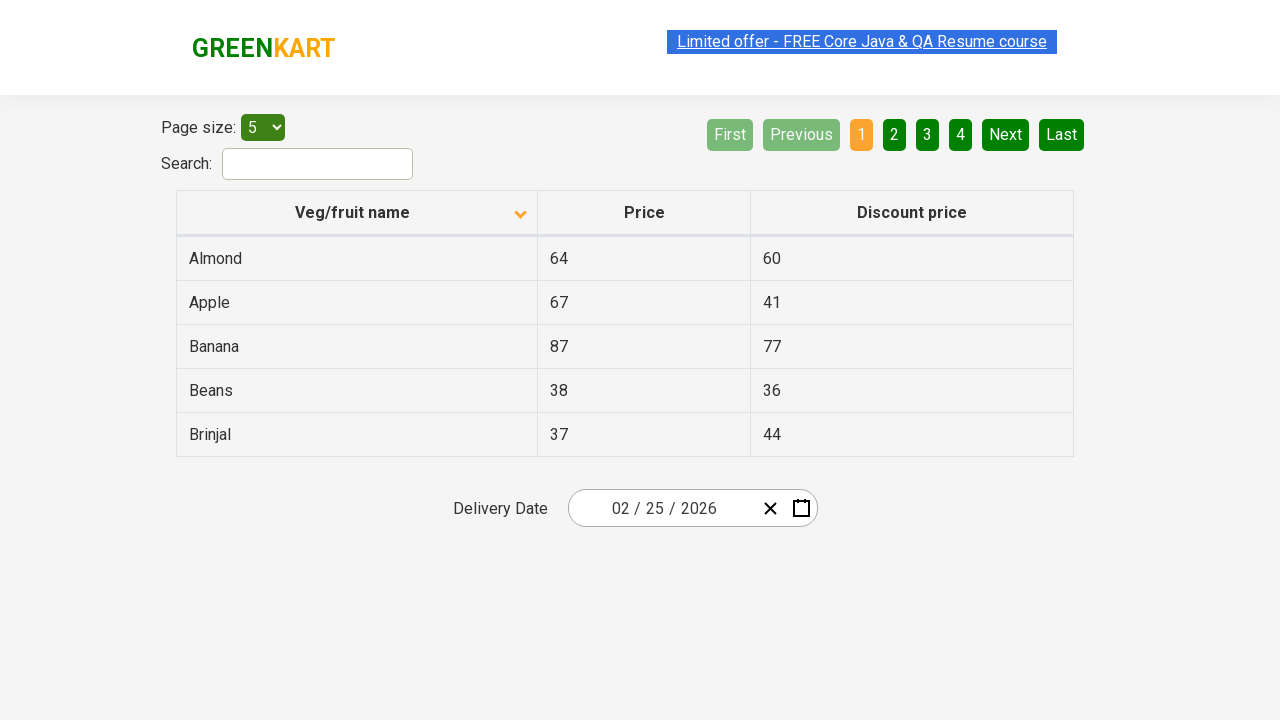

Collected all vegetable/fruit names from first column
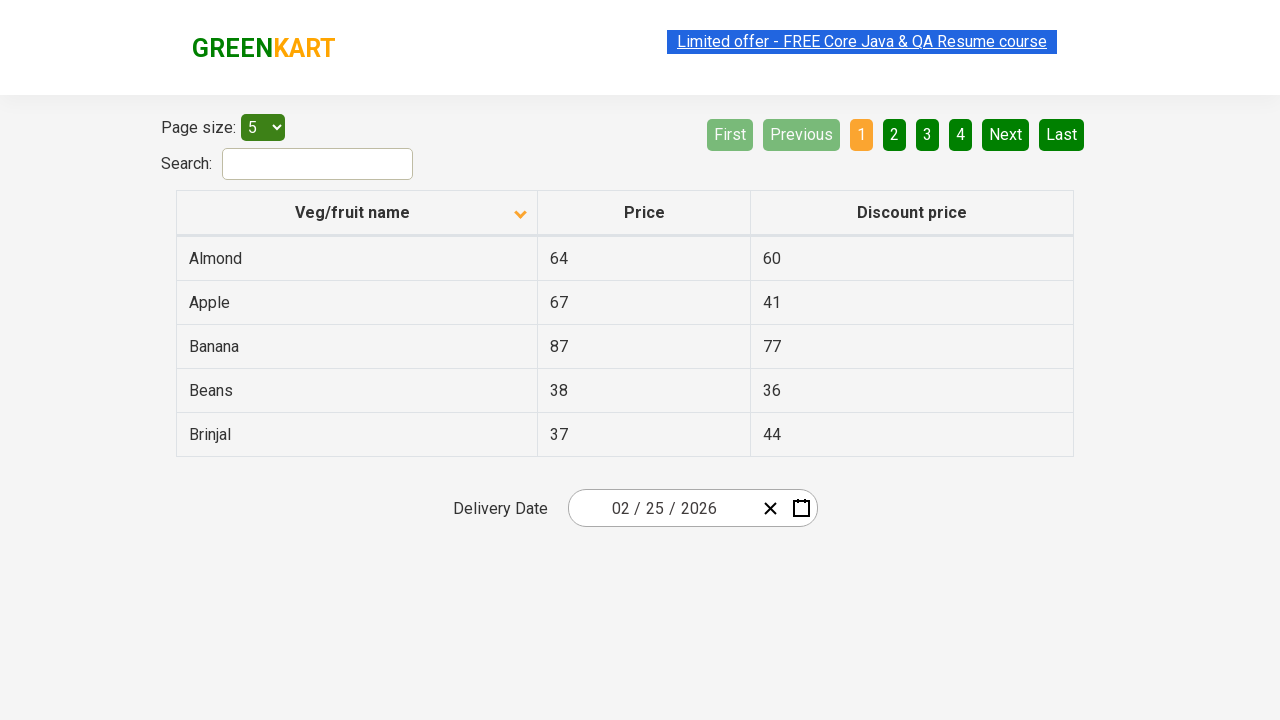

Extracted text from 5 vegetable/fruit items
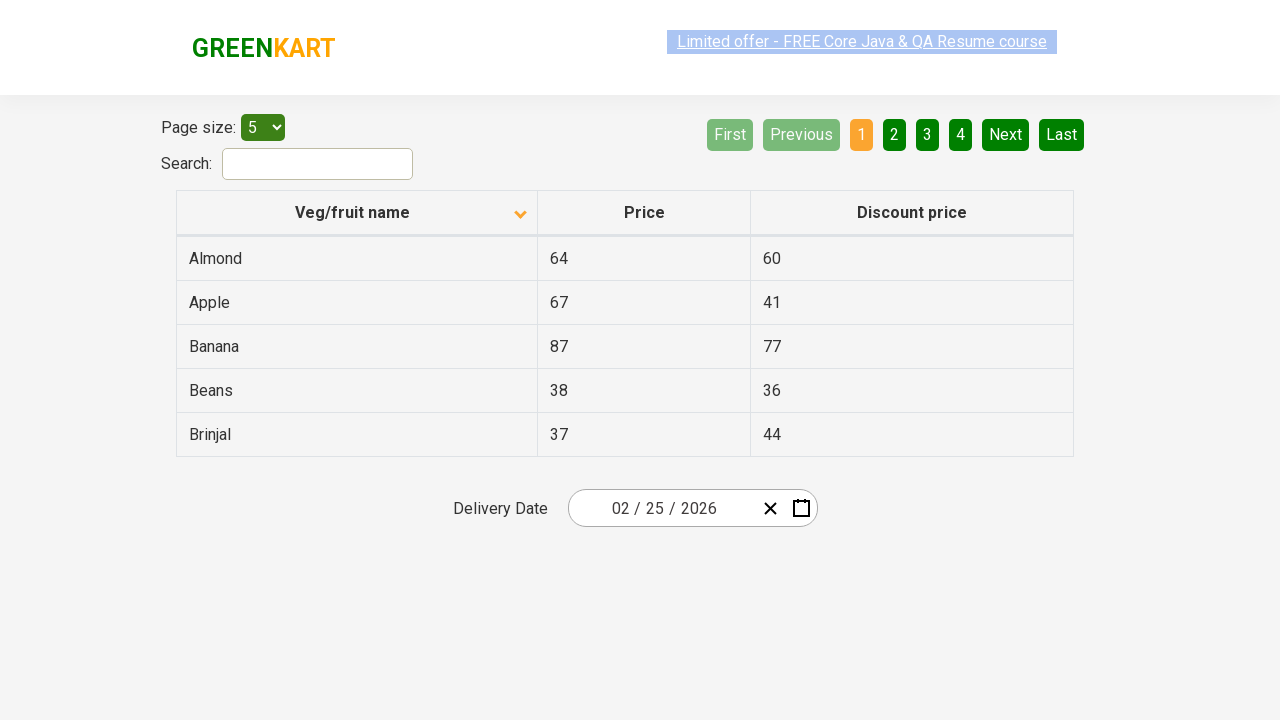

Created sorted copy of vegetable/fruit list for comparison
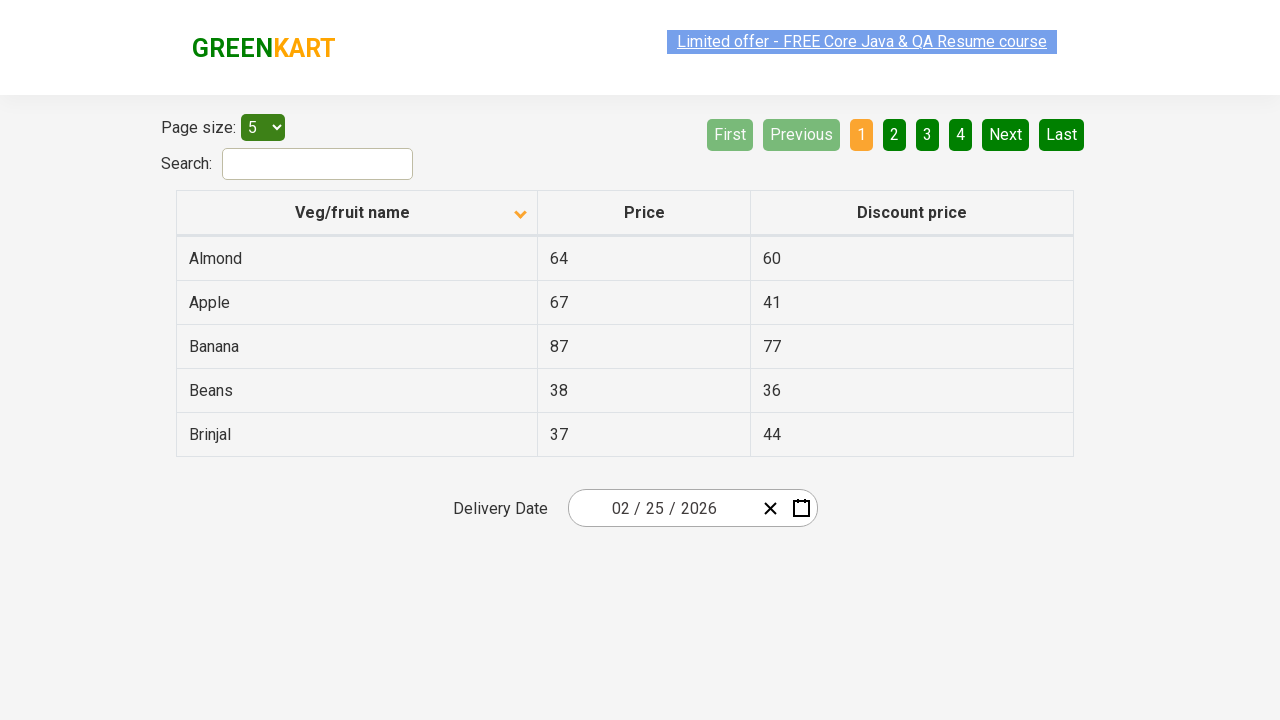

Verified that table items are sorted in alphabetical order
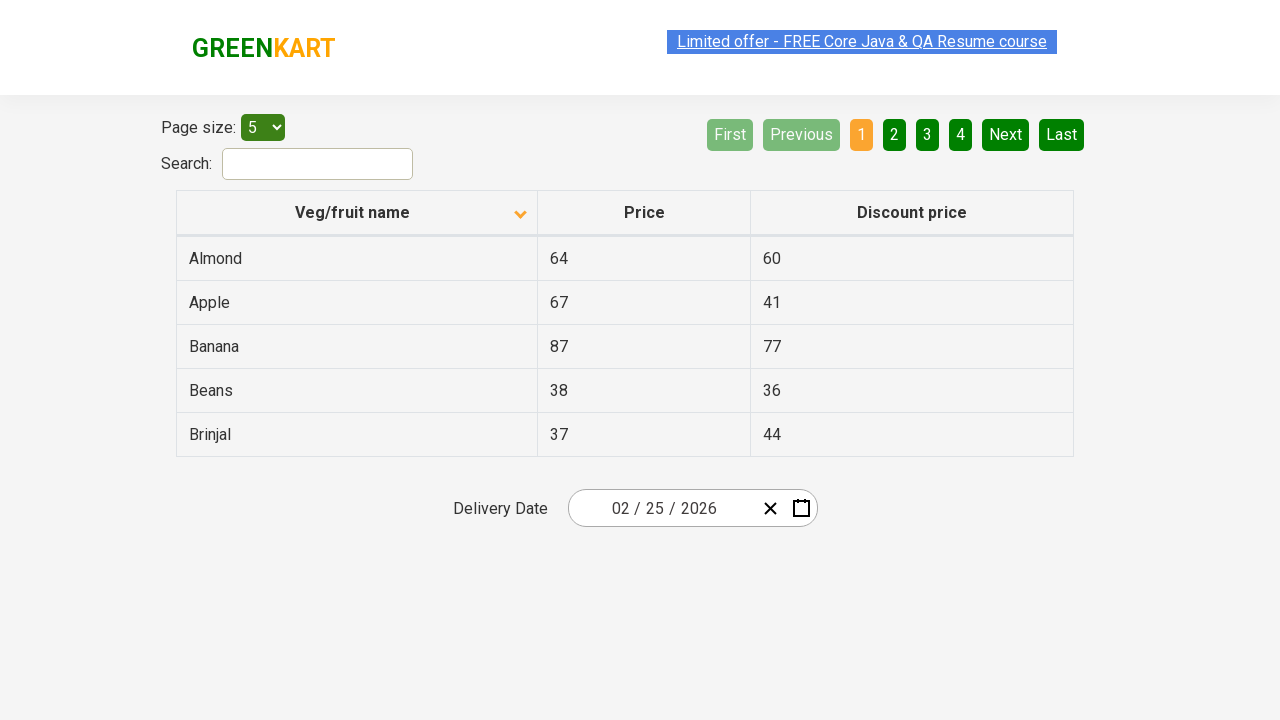

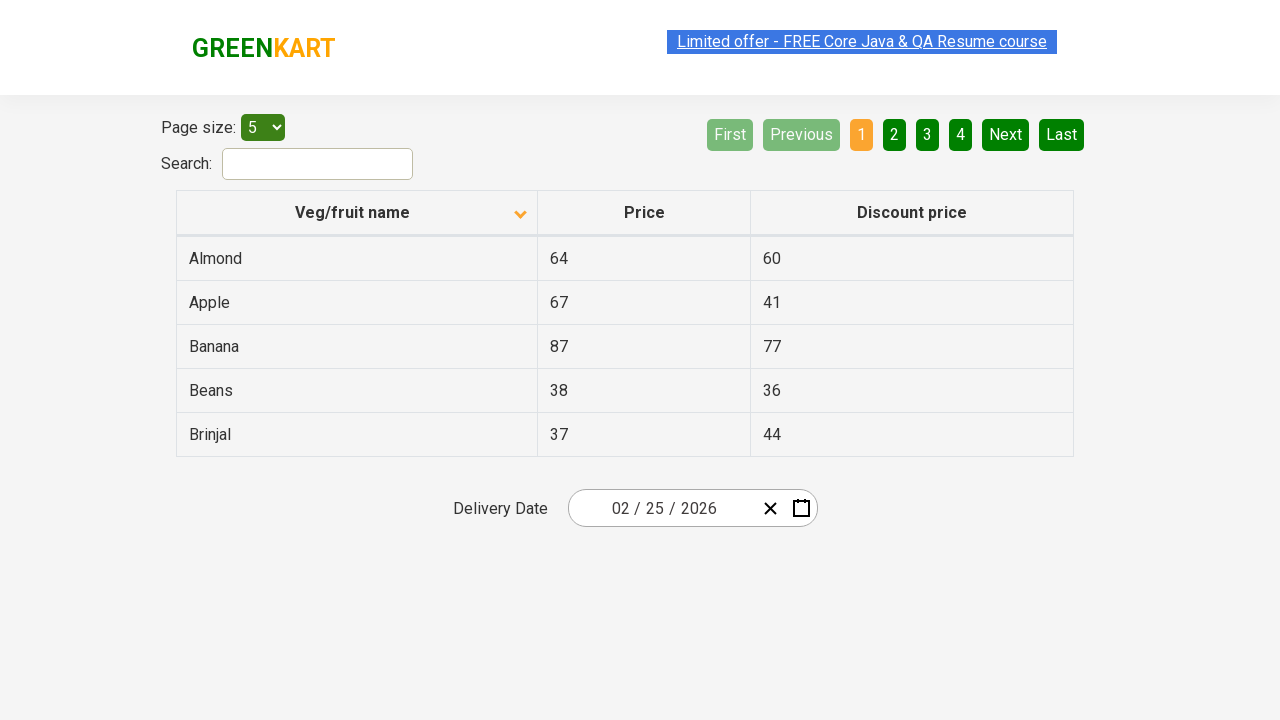